Navigates to a jobs website and clicks on a menu item to verify the page title changes correctly

Starting URL: https://alchemy.hguy.co/jobs/

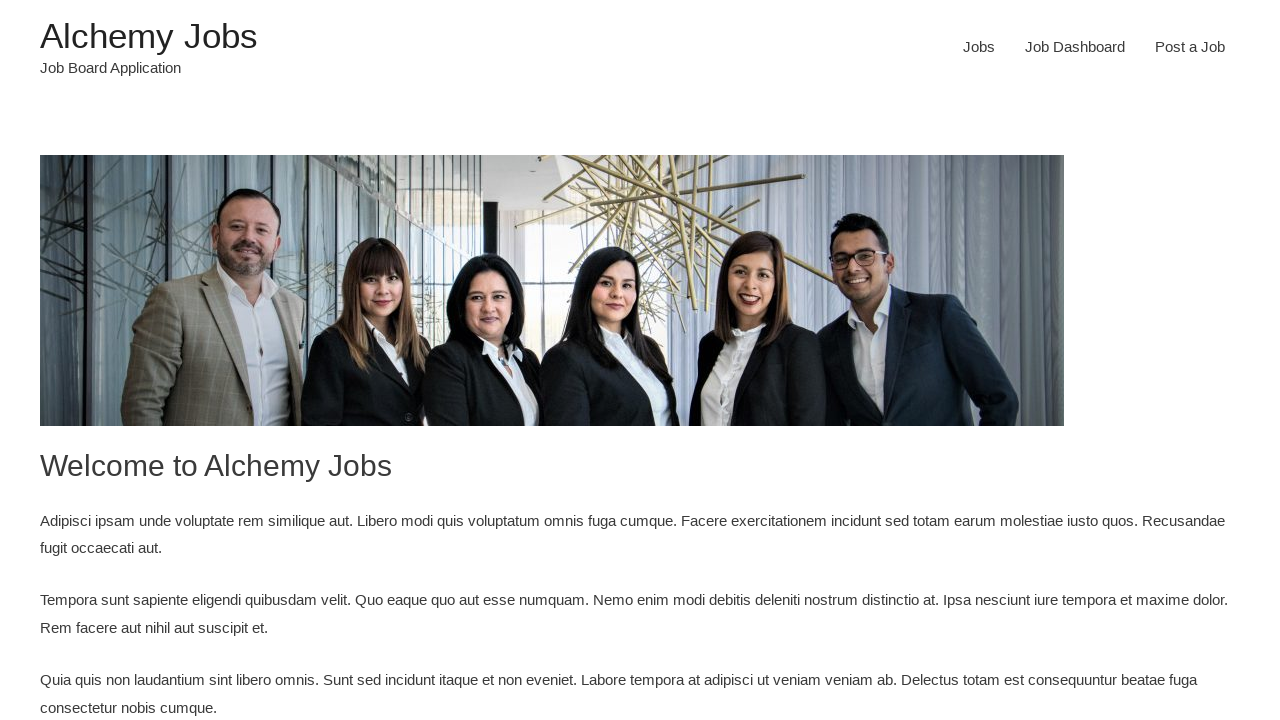

Clicked on Jobs menu item at (979, 47) on xpath=//li[@id='menu-item-24']/a
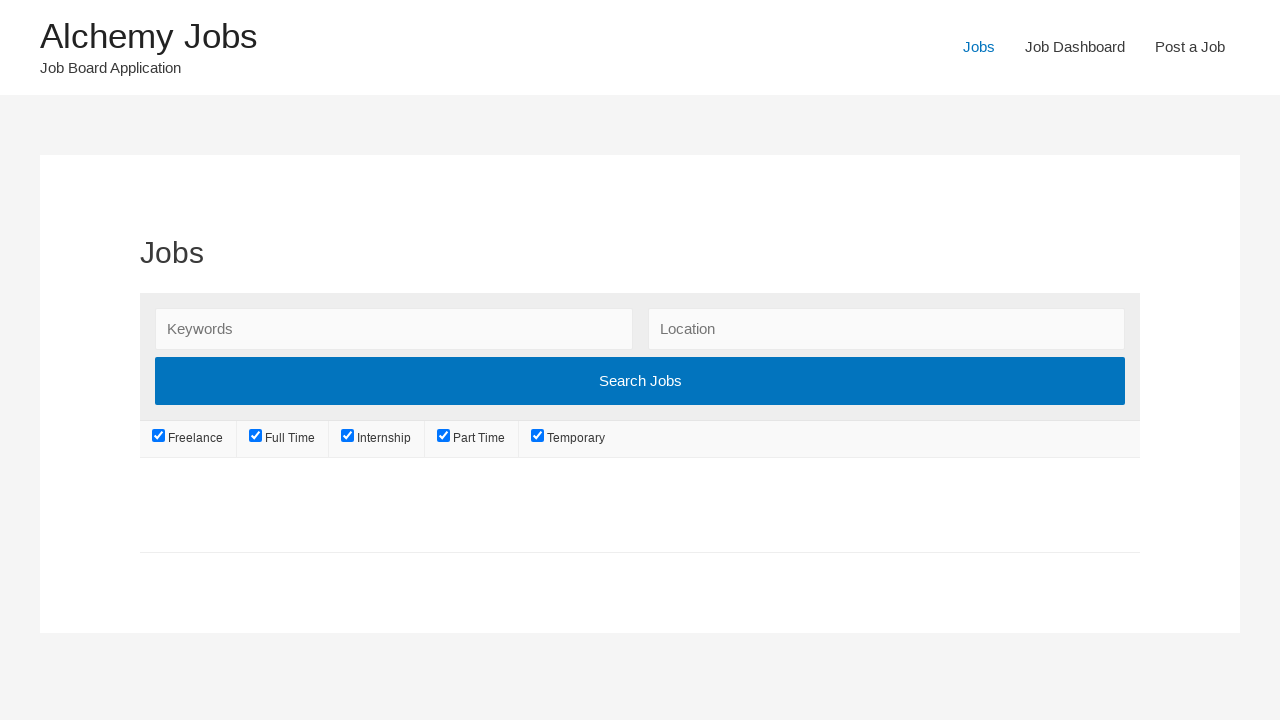

Waited for page to load completely (networkidle)
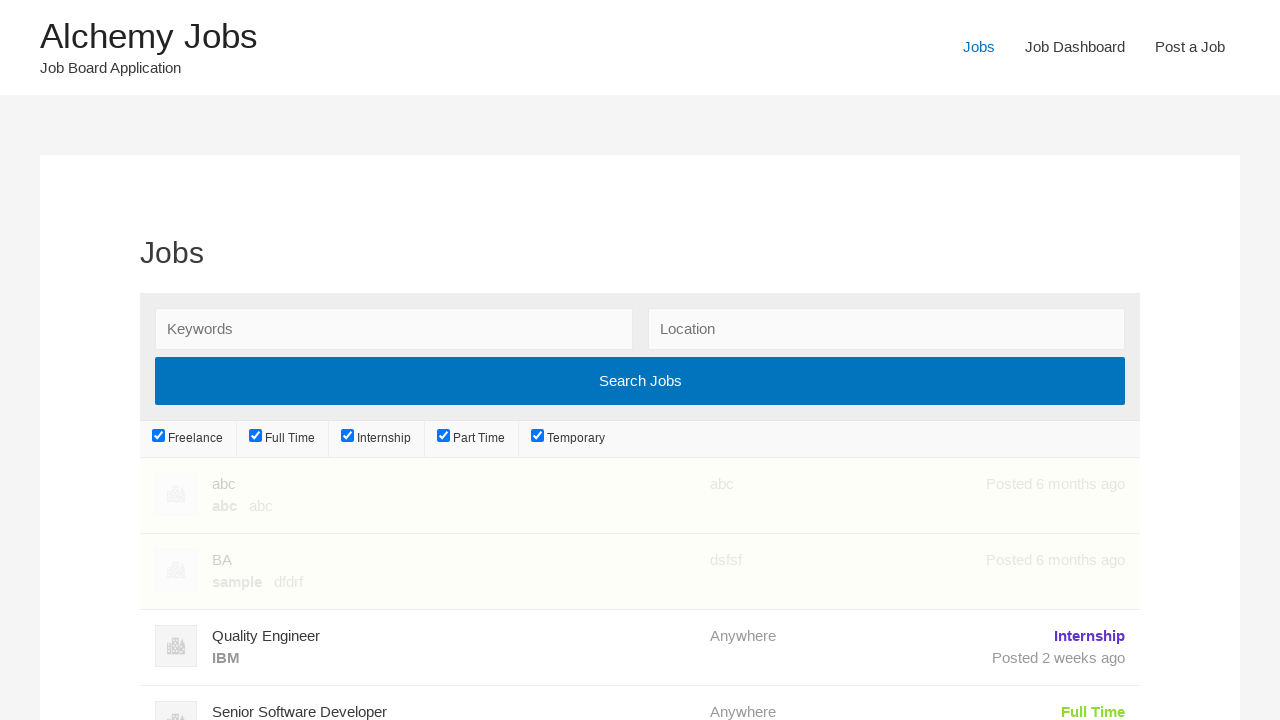

Verified page title is 'Jobs – Alchemy Jobs'
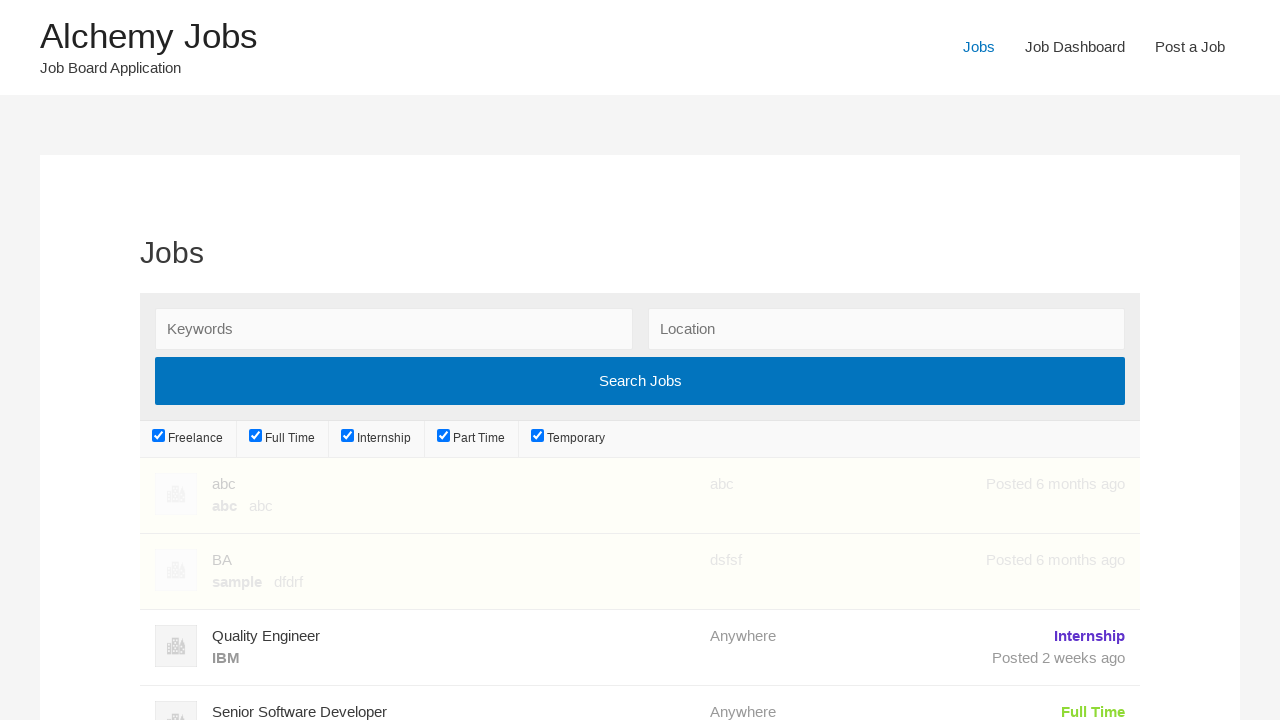

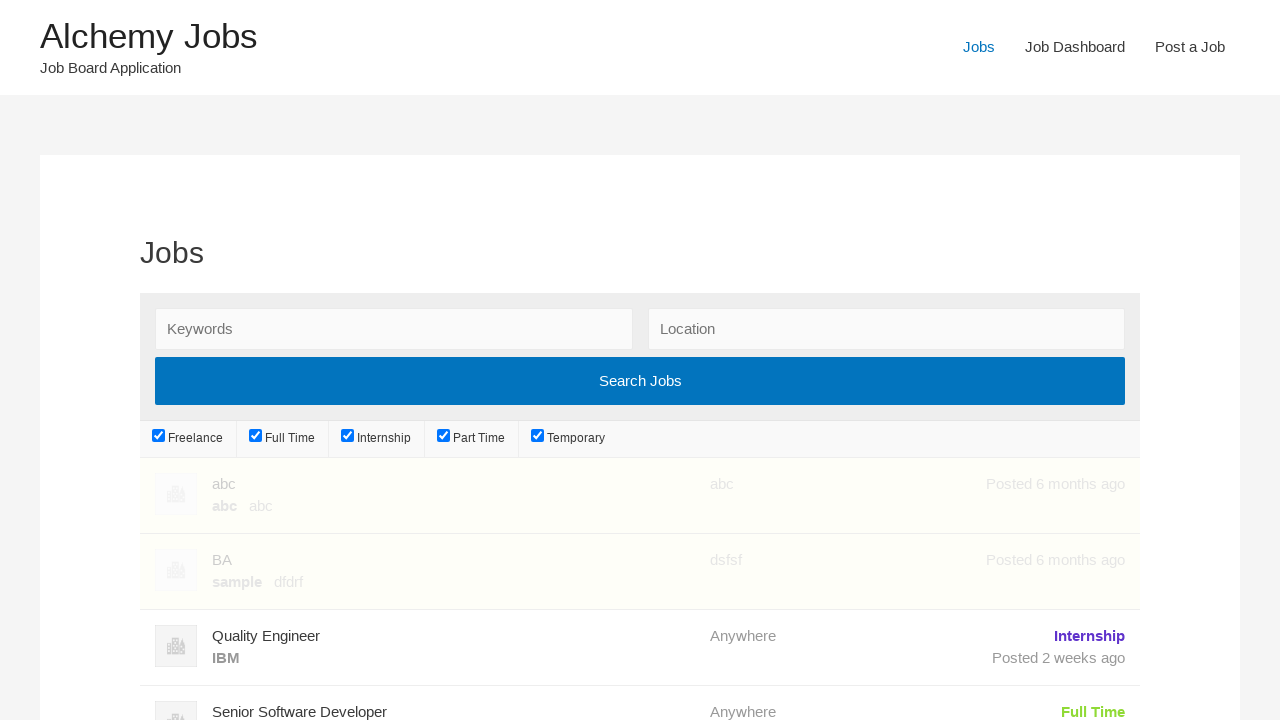